Tests date picker interaction by clicking calendar dates and typing a date directly into the field

Starting URL: https://testautomationpractice.blogspot.com/

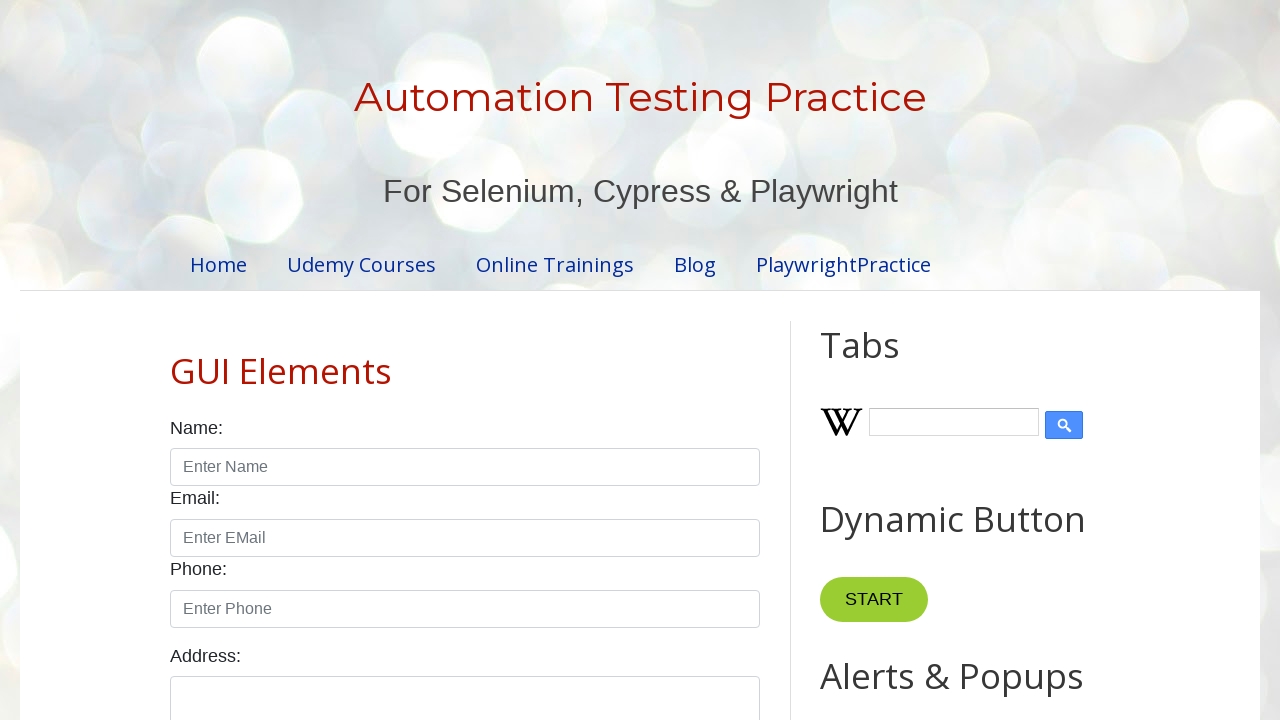

Scrolled date picker into view
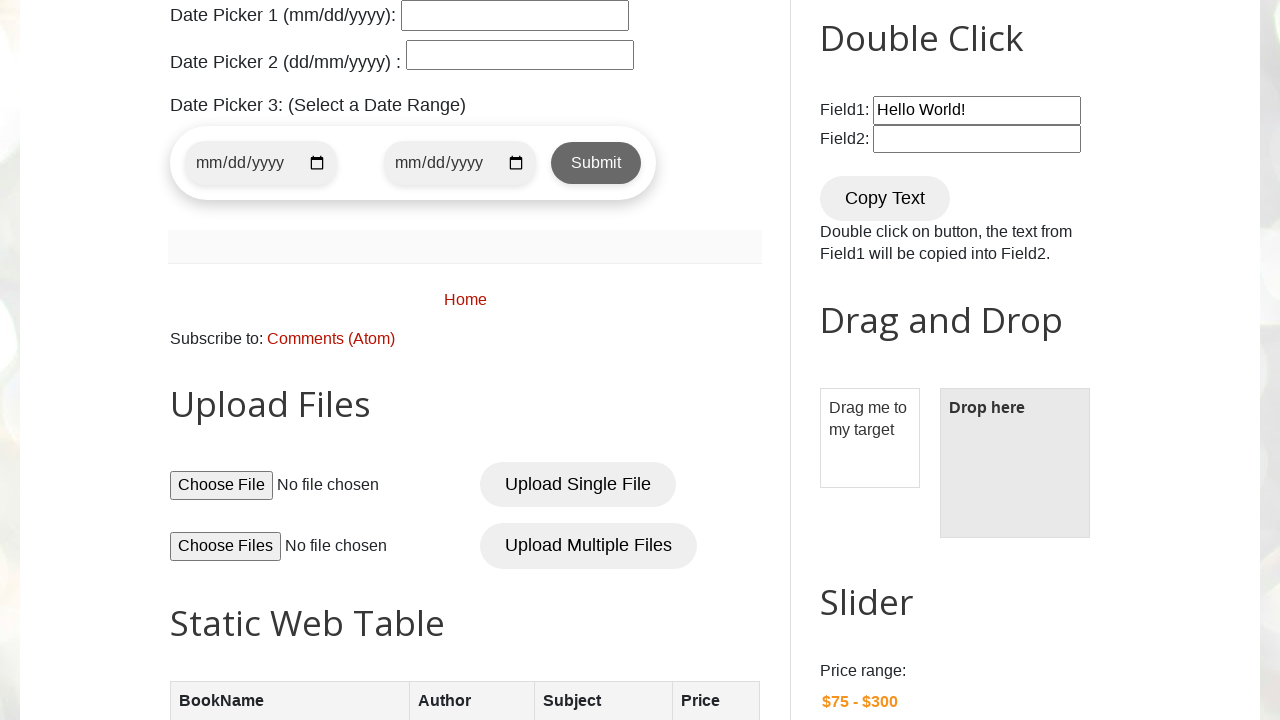

Clicked date picker to open calendar at (515, 15) on #datepicker
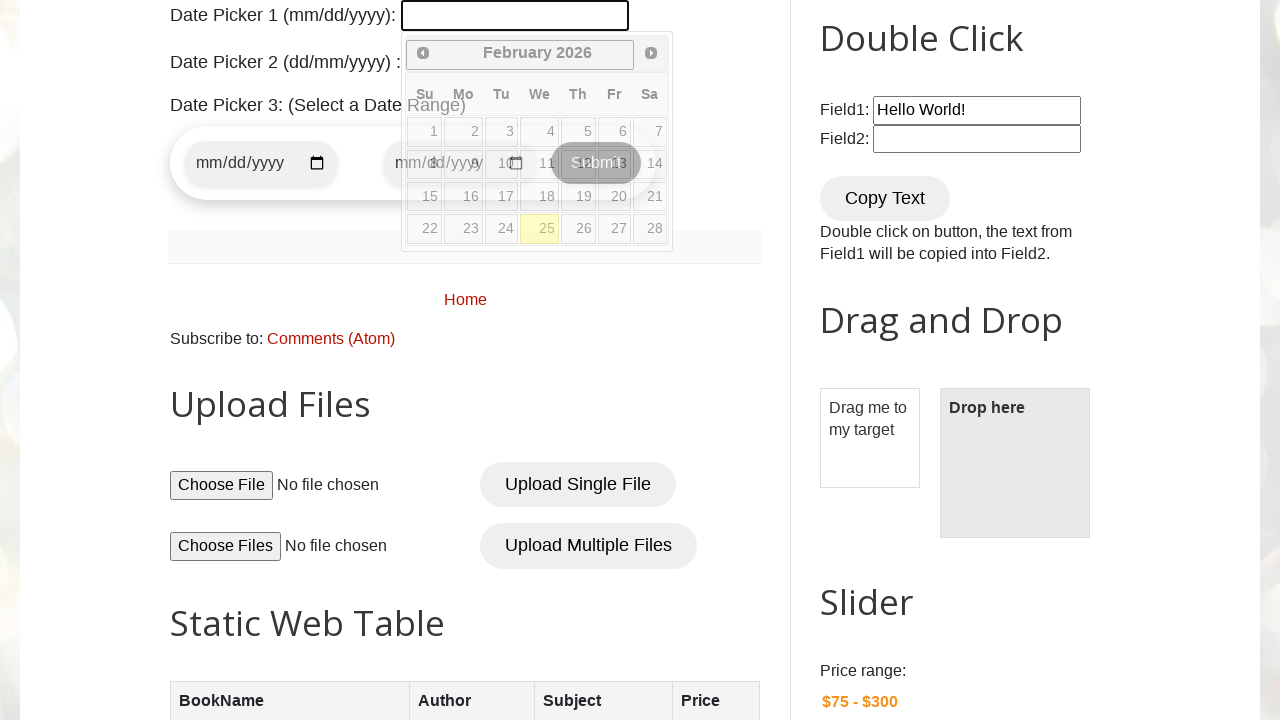

Clicked calendar day 1 at (425, 132) on xpath=//*[@class = "ui-state-default" and text() = "1"]
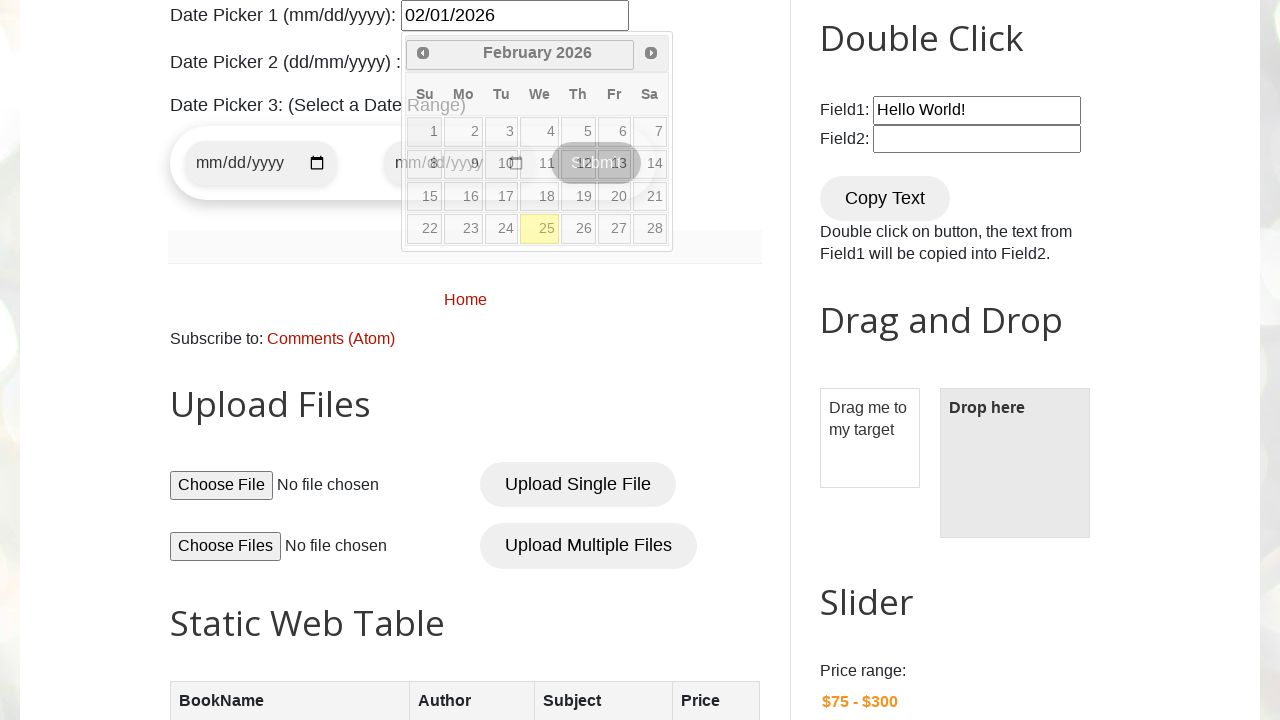

Clicked date picker to open calendar again at (515, 15) on #datepicker
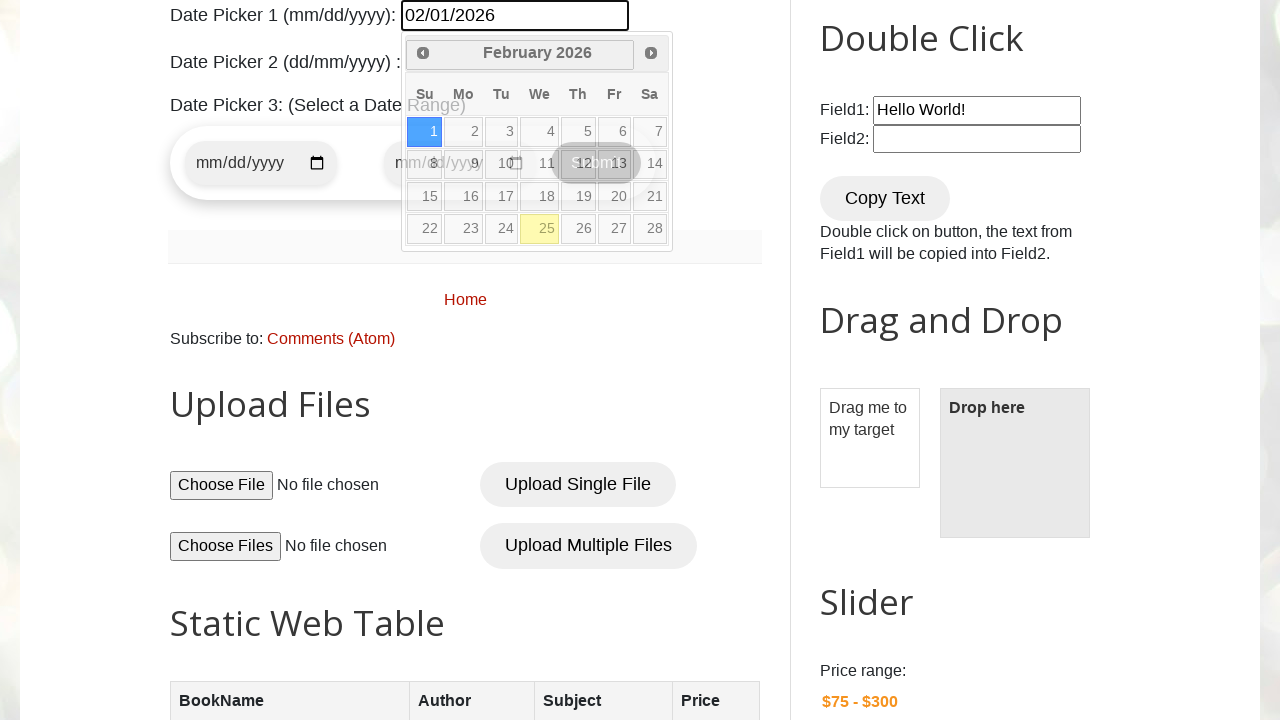

Clicked calendar day 24 at (502, 229) on xpath=//*[@class = "ui-state-default" and text() = "24"]
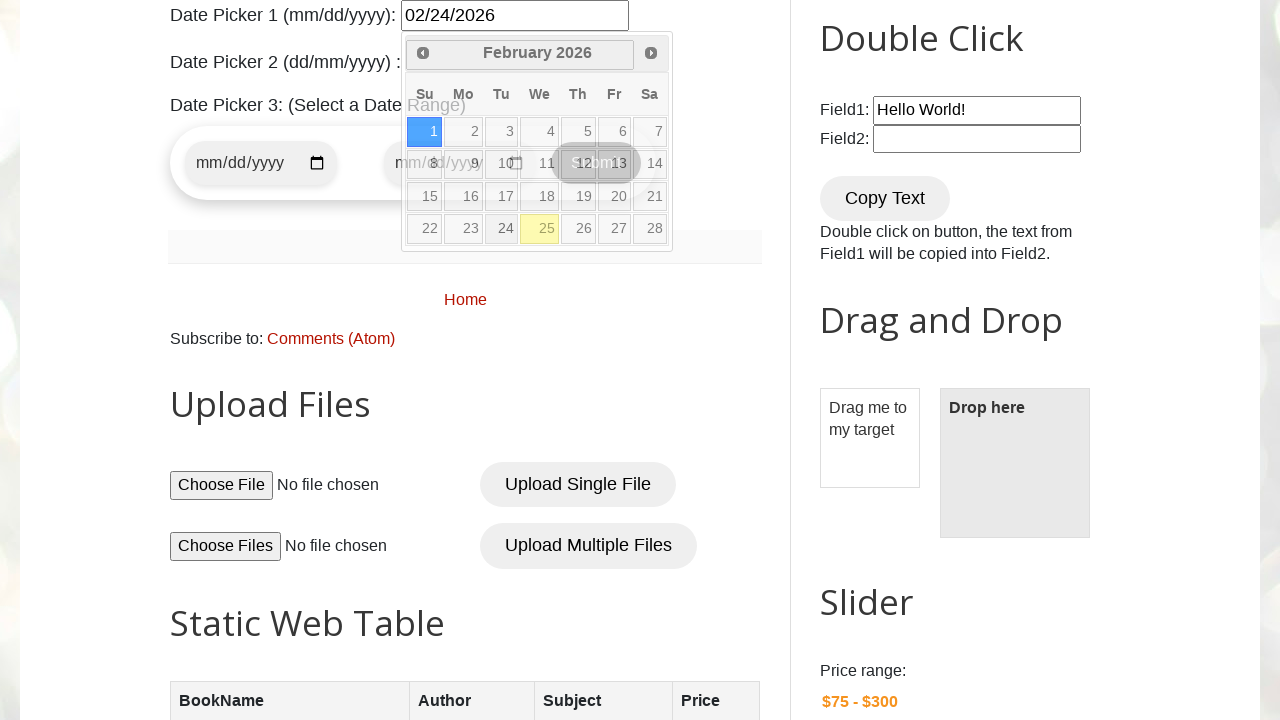

Filled date picker with '12/01/2023' on #datepicker
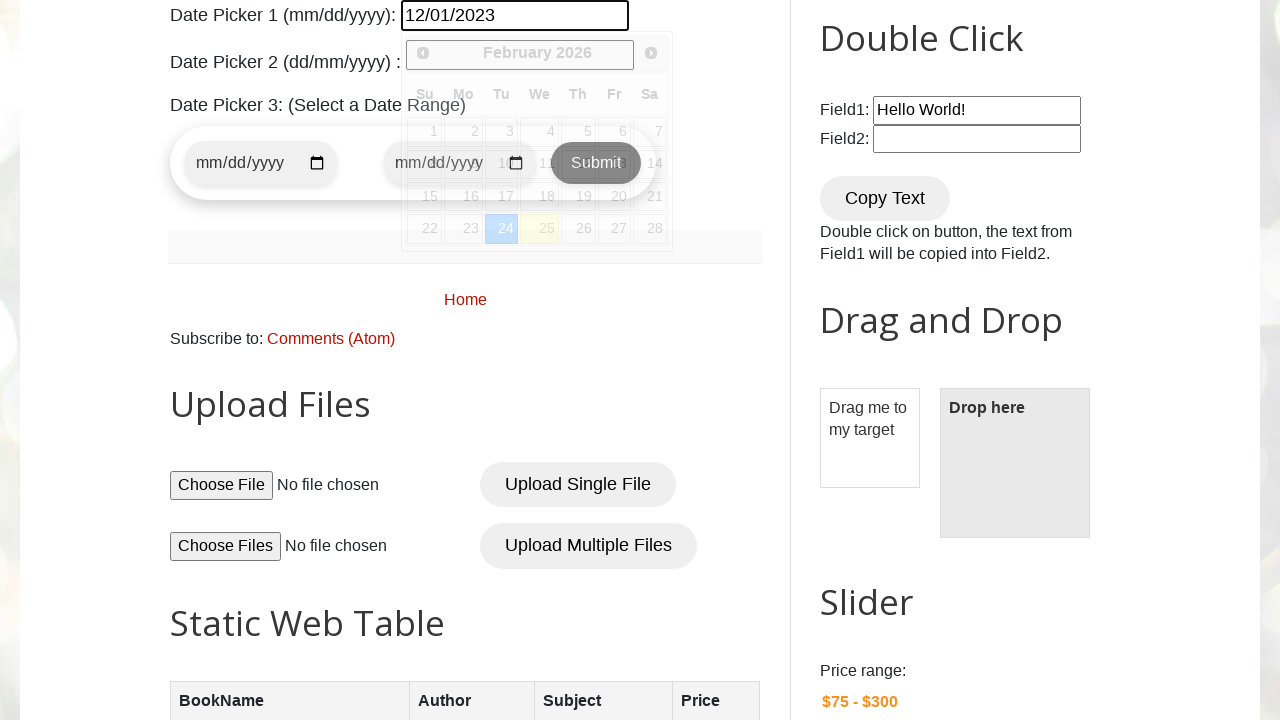

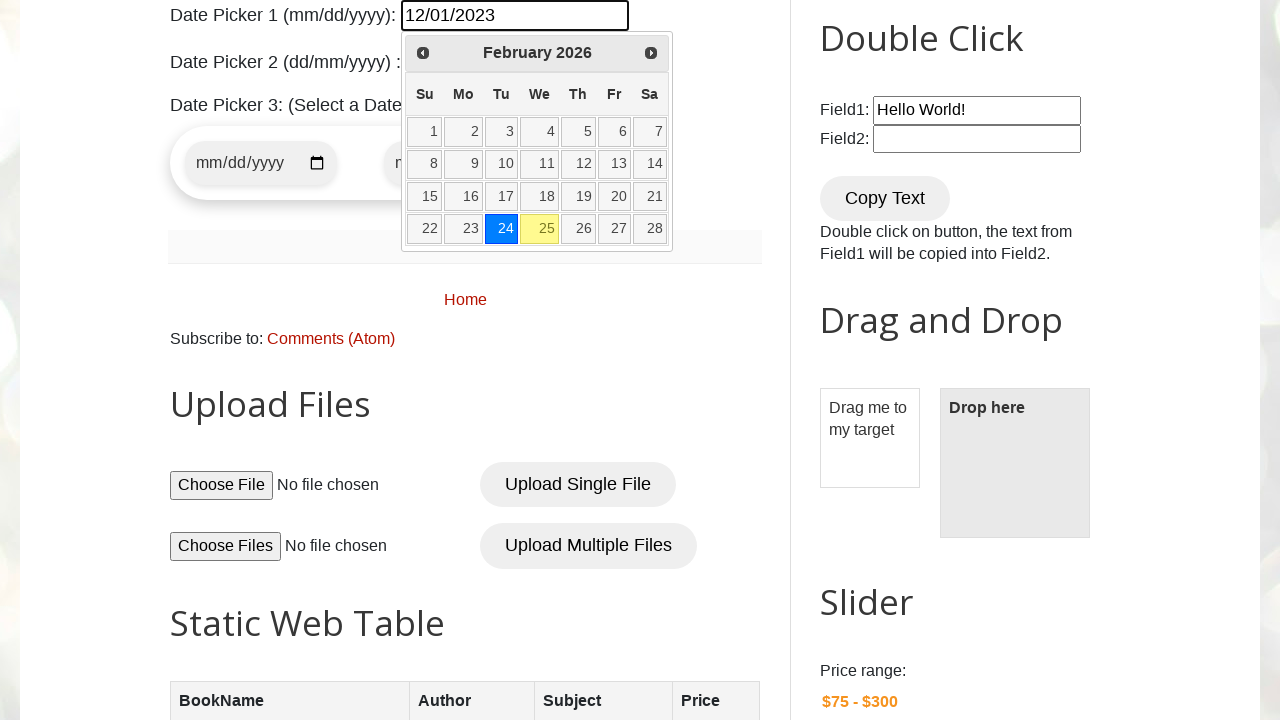